Tests clicking the Danger button on the buttons demo page

Starting URL: https://formy-project.herokuapp.com/buttons

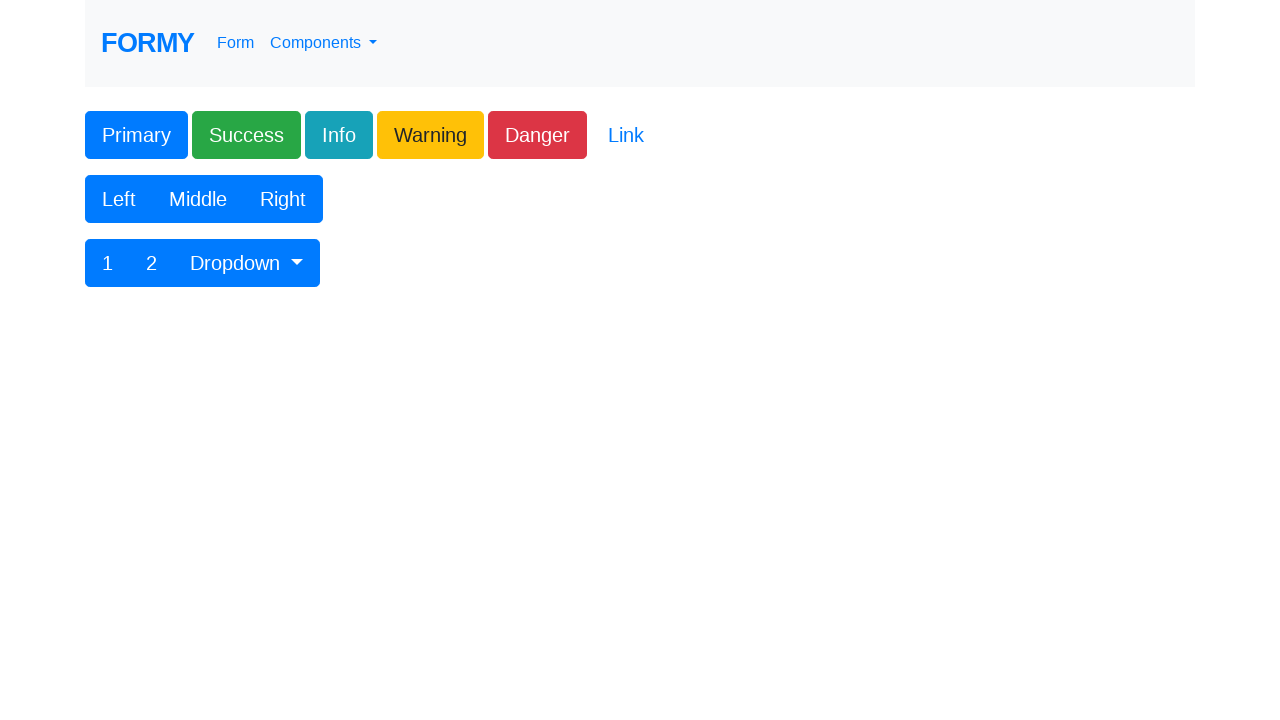

Clicked the Danger button on the buttons demo page at (538, 135) on xpath=//button[text()='Danger']
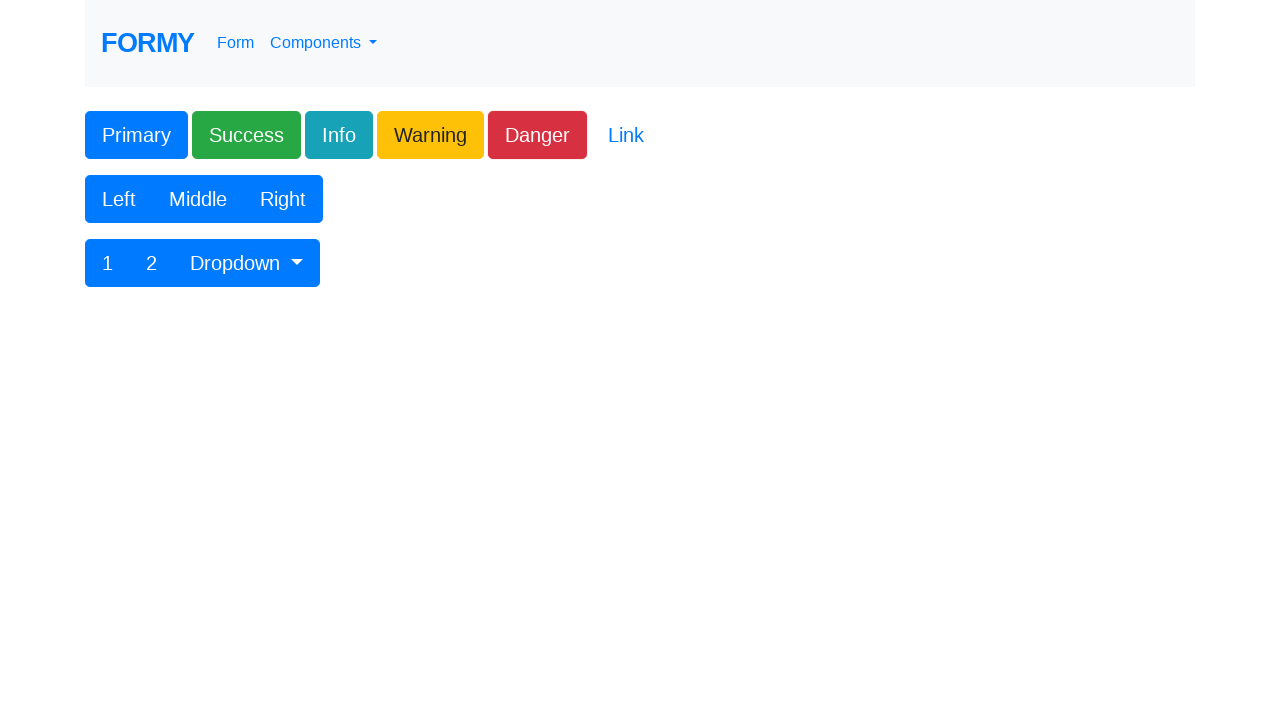

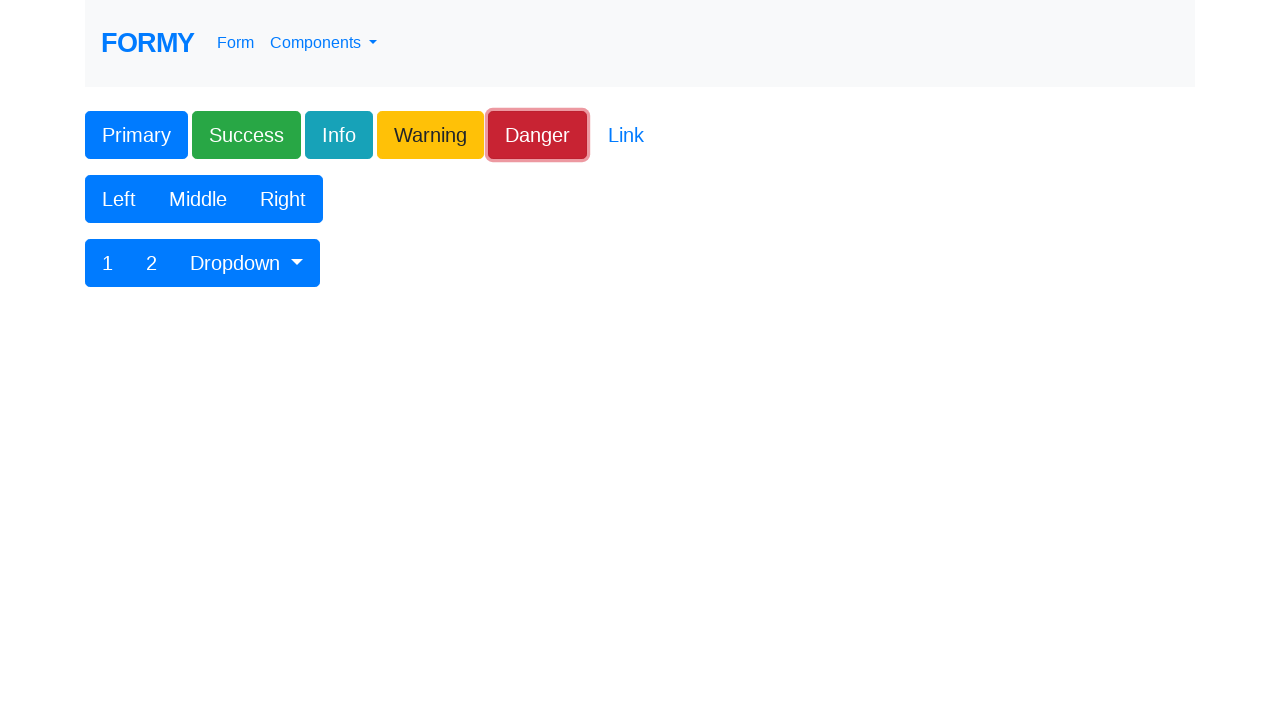